Tests dropdown selection functionality by selecting different options using various methods (index and visible text) from an old style select menu

Starting URL: https://demoqa.com/select-menu

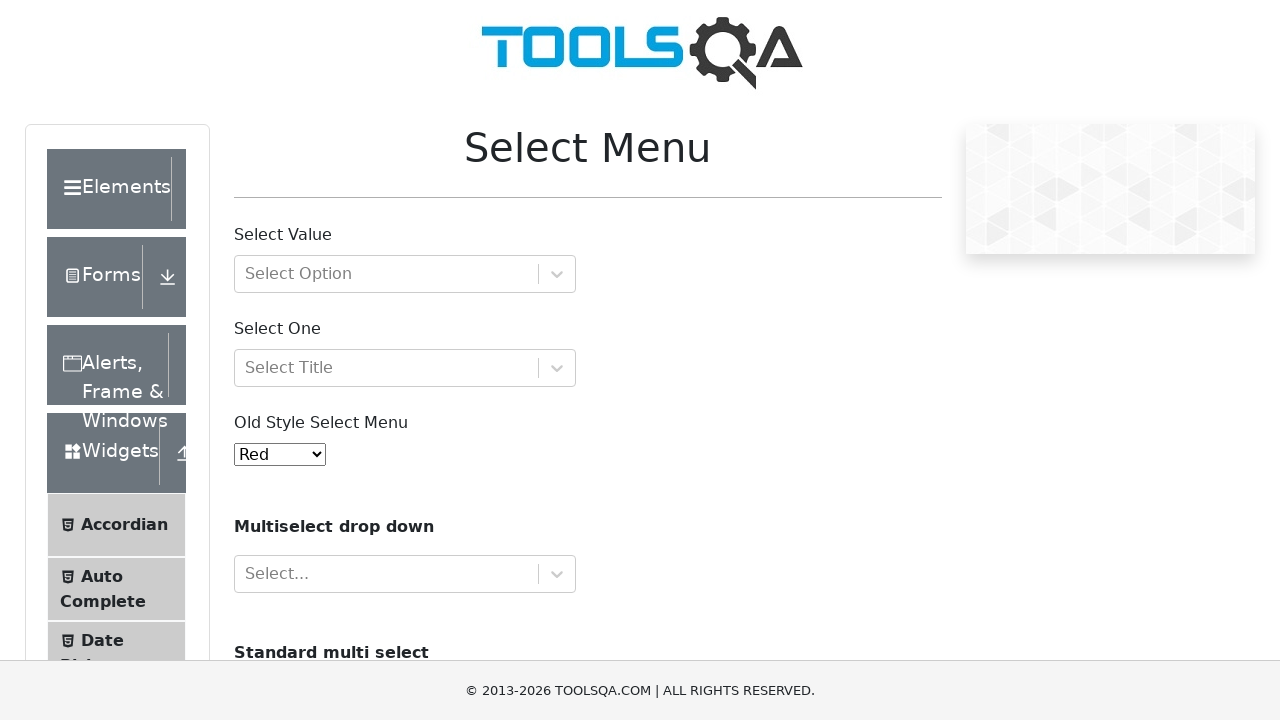

Located the old style select menu dropdown element
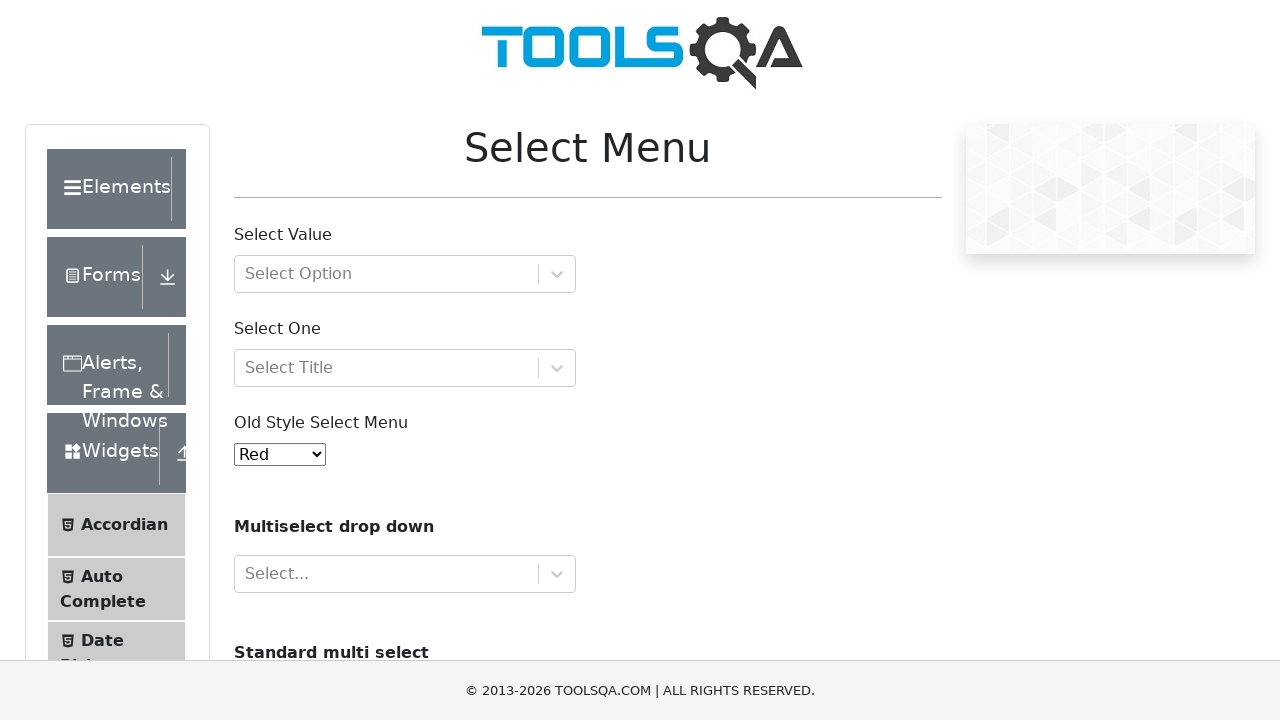

Selected 'Purple' option using index 4 from the dropdown menu on #oldSelectMenu
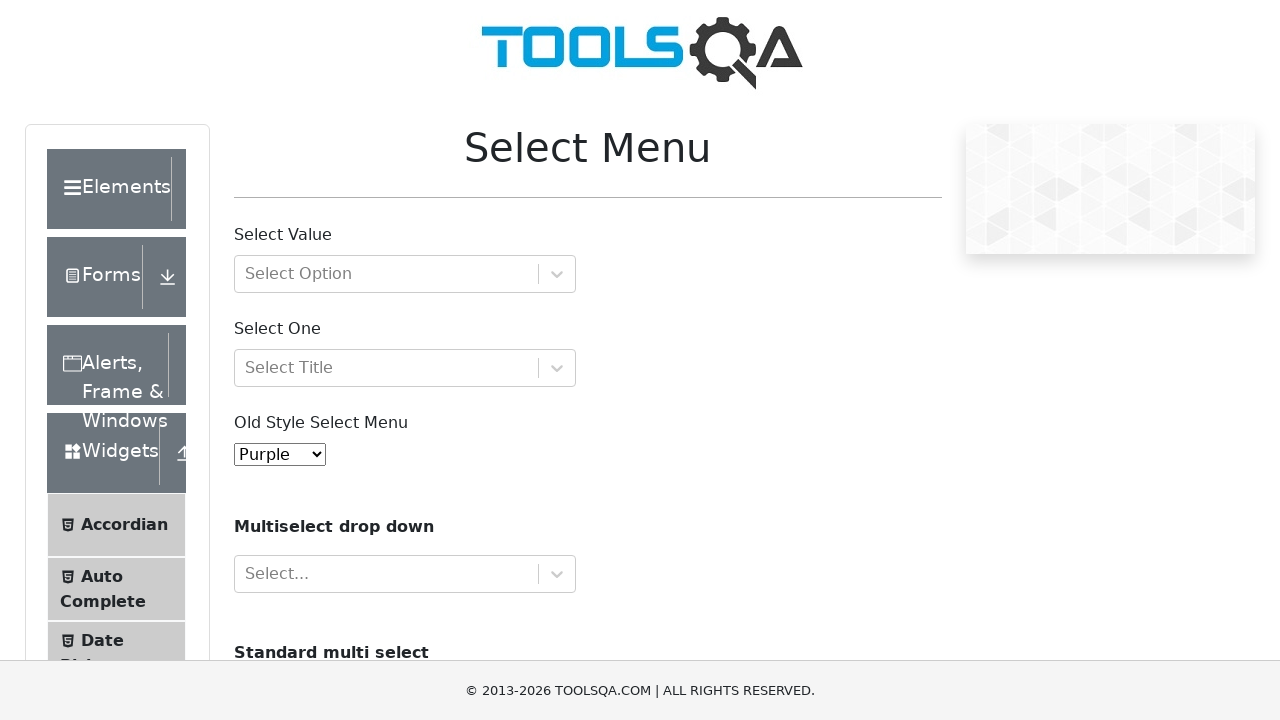

Selected 'Magenta' option using visible text from the dropdown menu on #oldSelectMenu
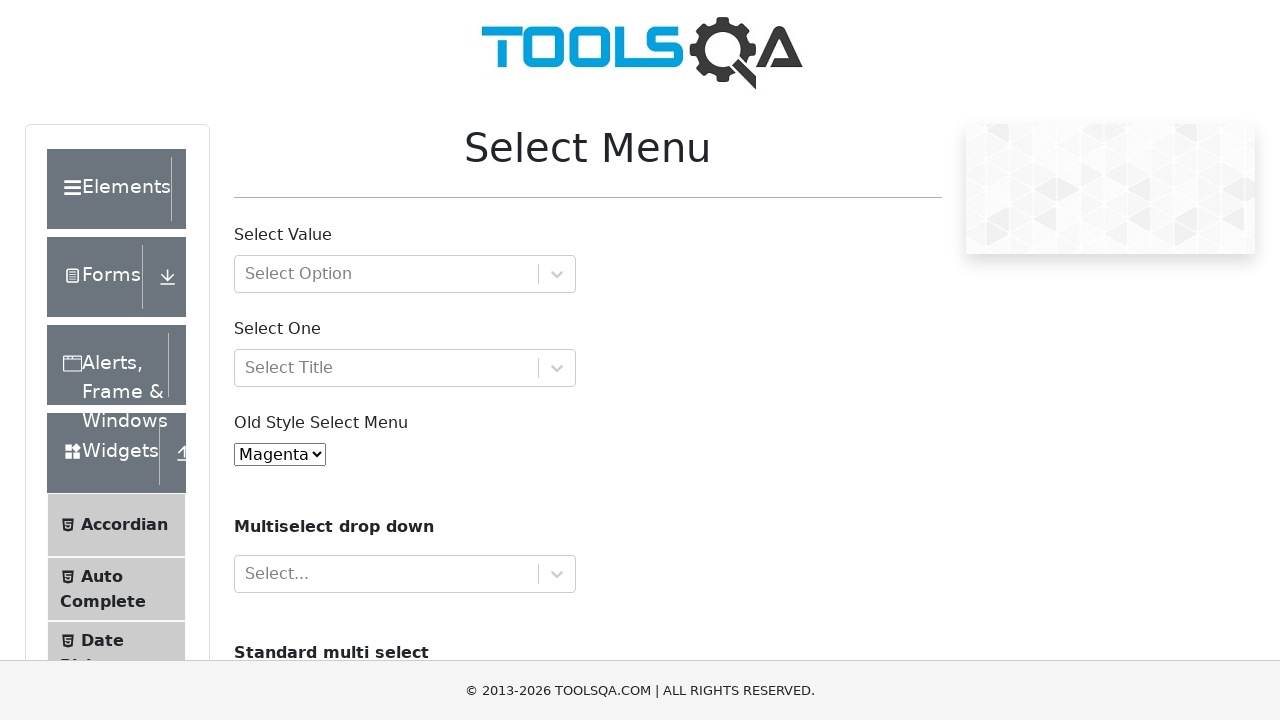

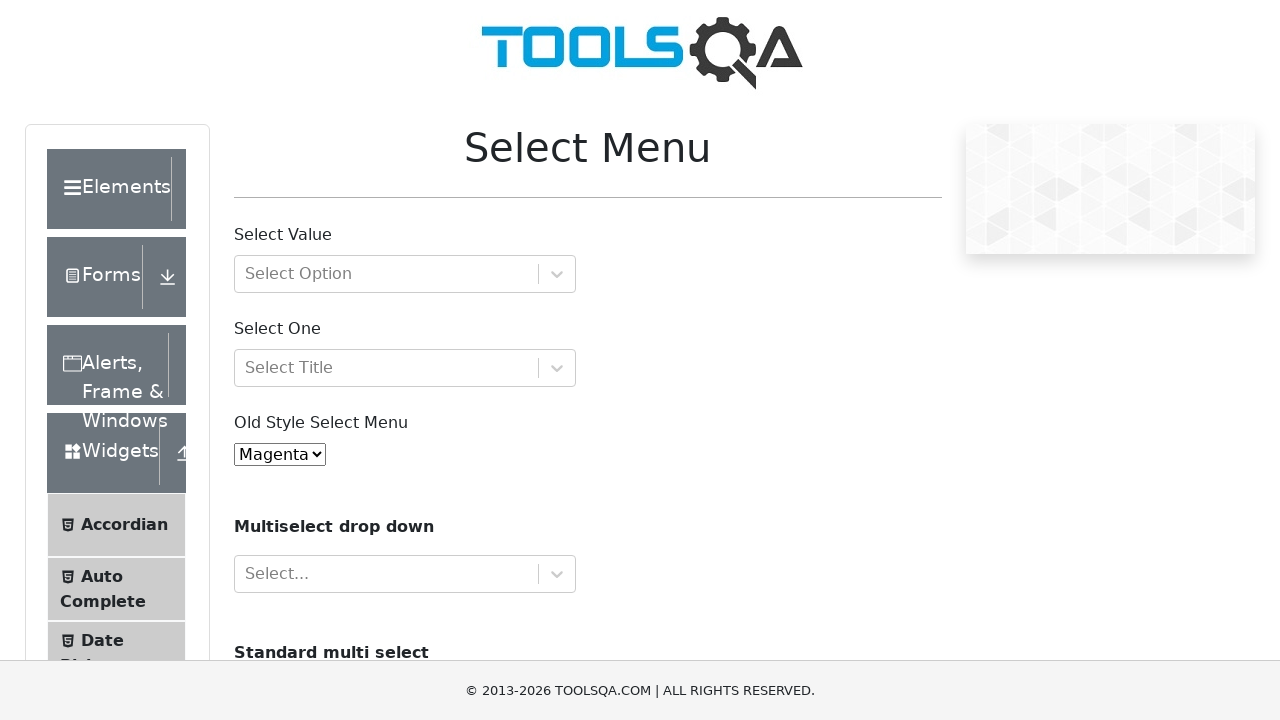